Tests that the input field is cleared after adding a todo item.

Starting URL: https://demo.playwright.dev/todomvc

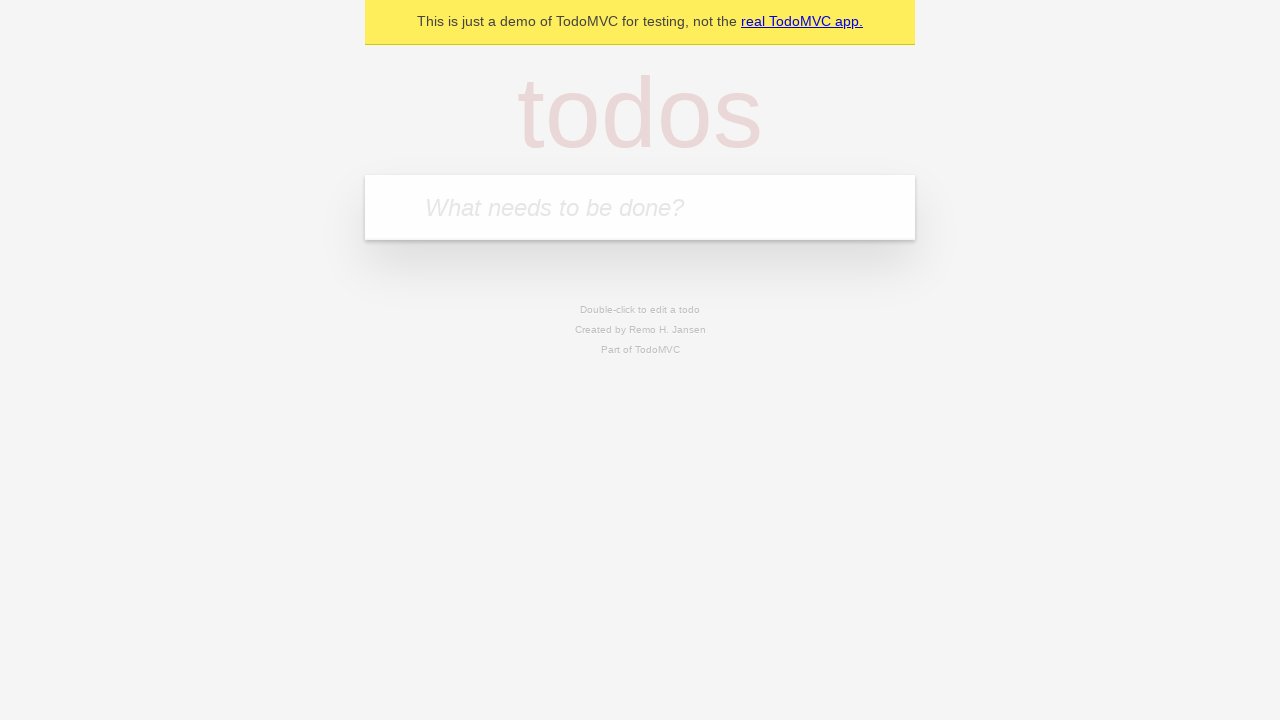

Filled todo input field with 'buy some cheese' on internal:attr=[placeholder="What needs to be done?"i]
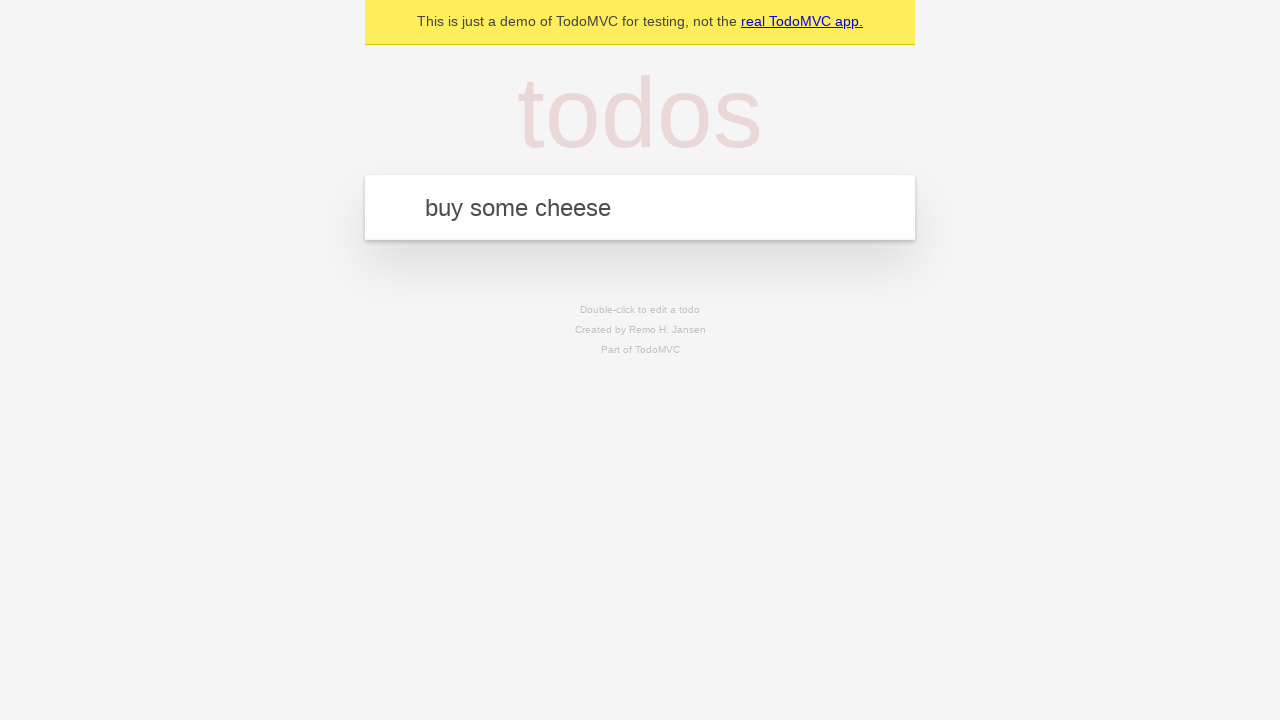

Pressed Enter to submit todo item on internal:attr=[placeholder="What needs to be done?"i]
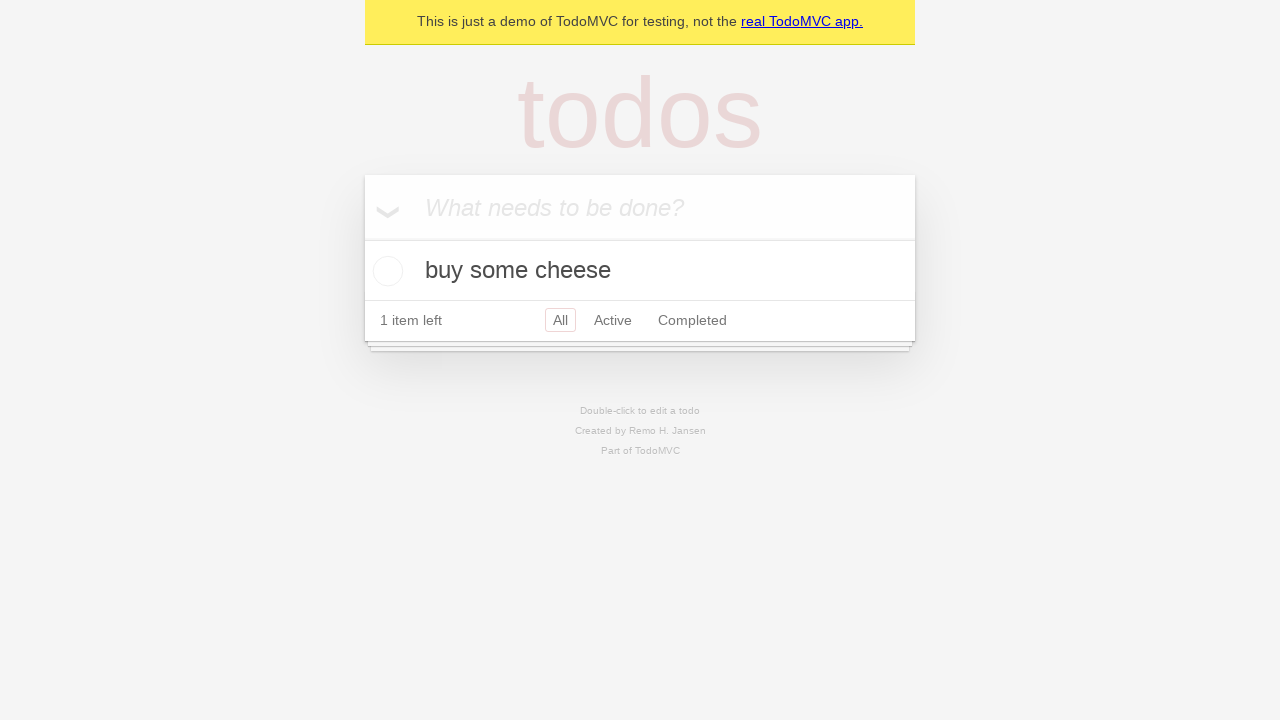

Verified todo item was added to localStorage
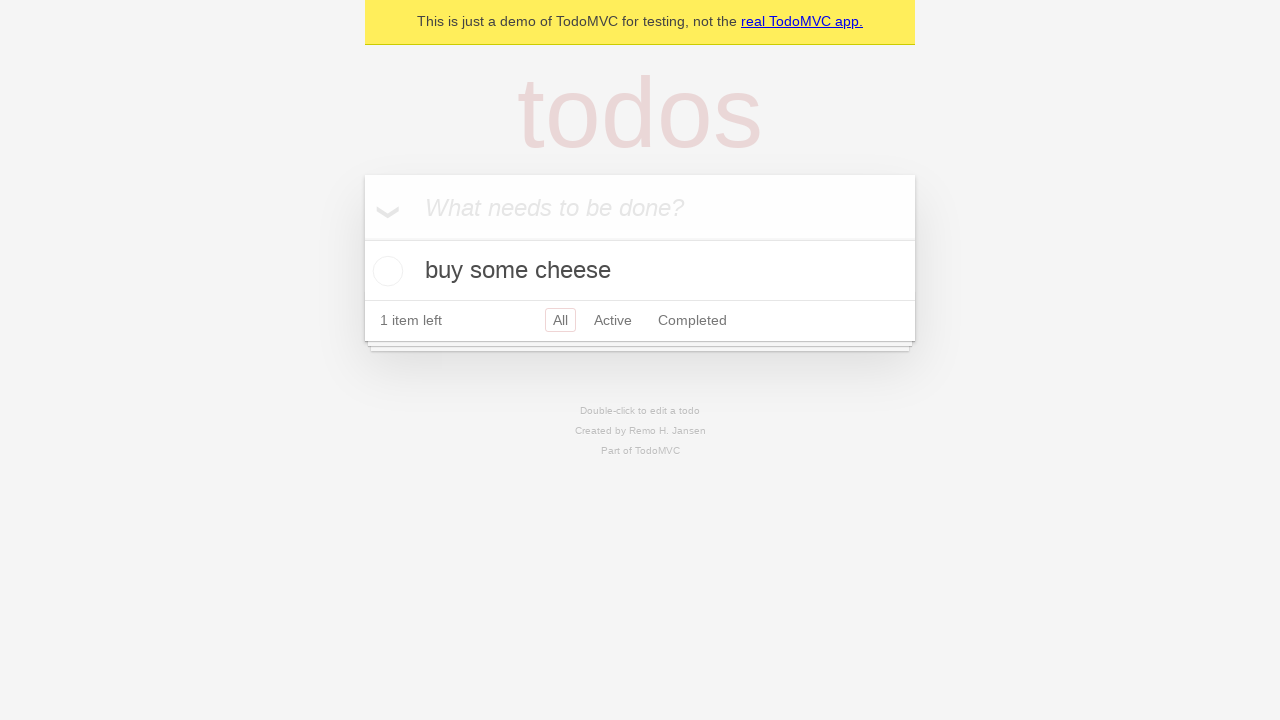

Verified that input field was cleared after adding item
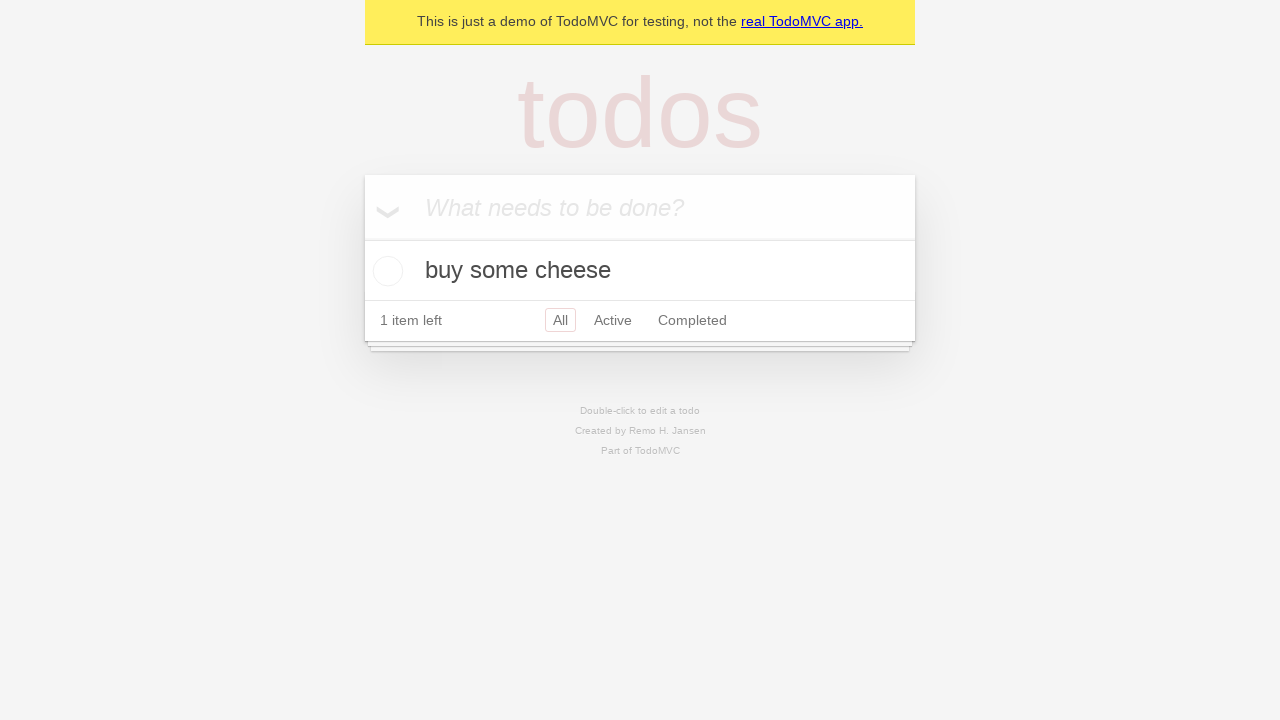

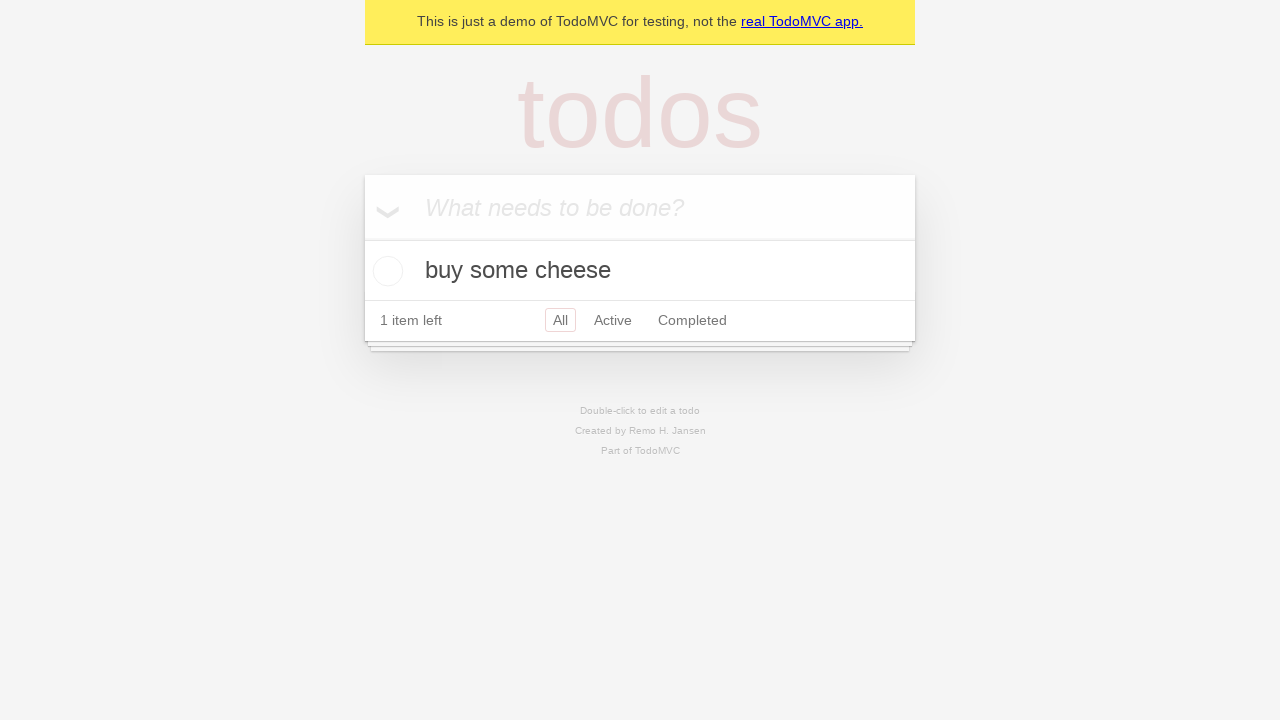